Tests text field interaction and copy button functionality by clearing a field, entering text, and double-clicking a copy button

Starting URL: https://testautomationpractice.blogspot.com/

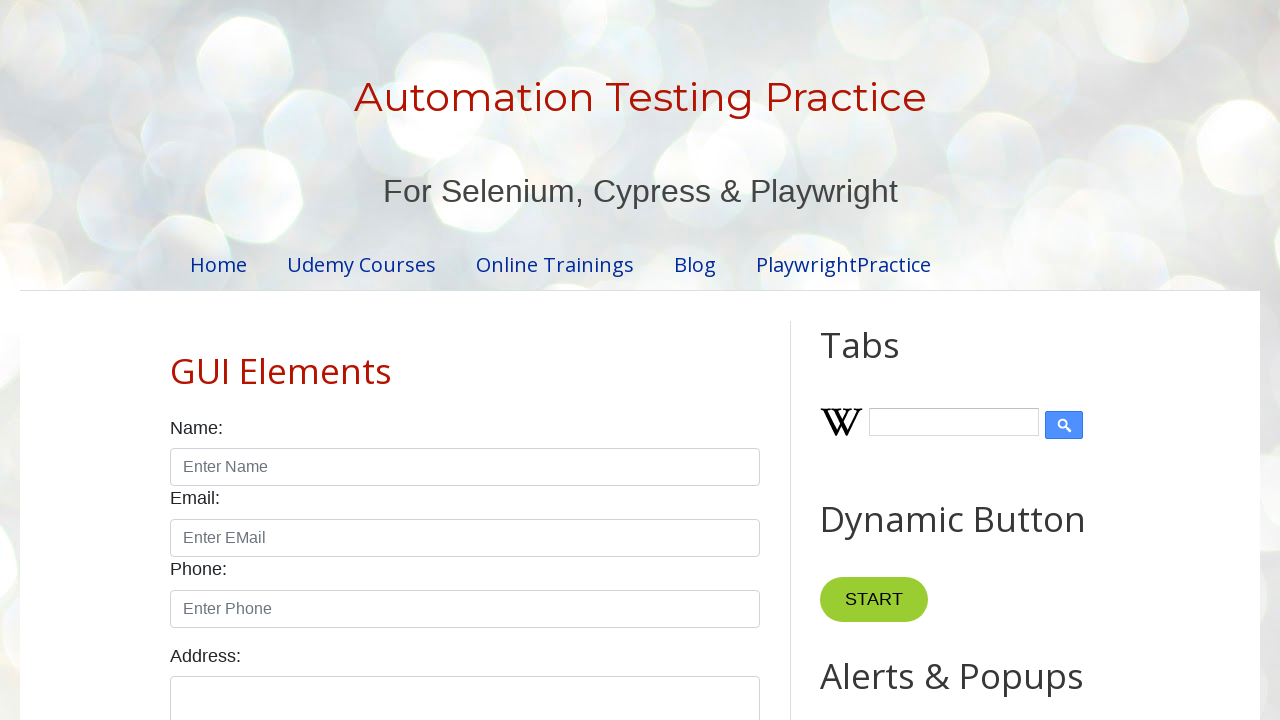

Cleared the first text field on xpath=//input[@id='field1']
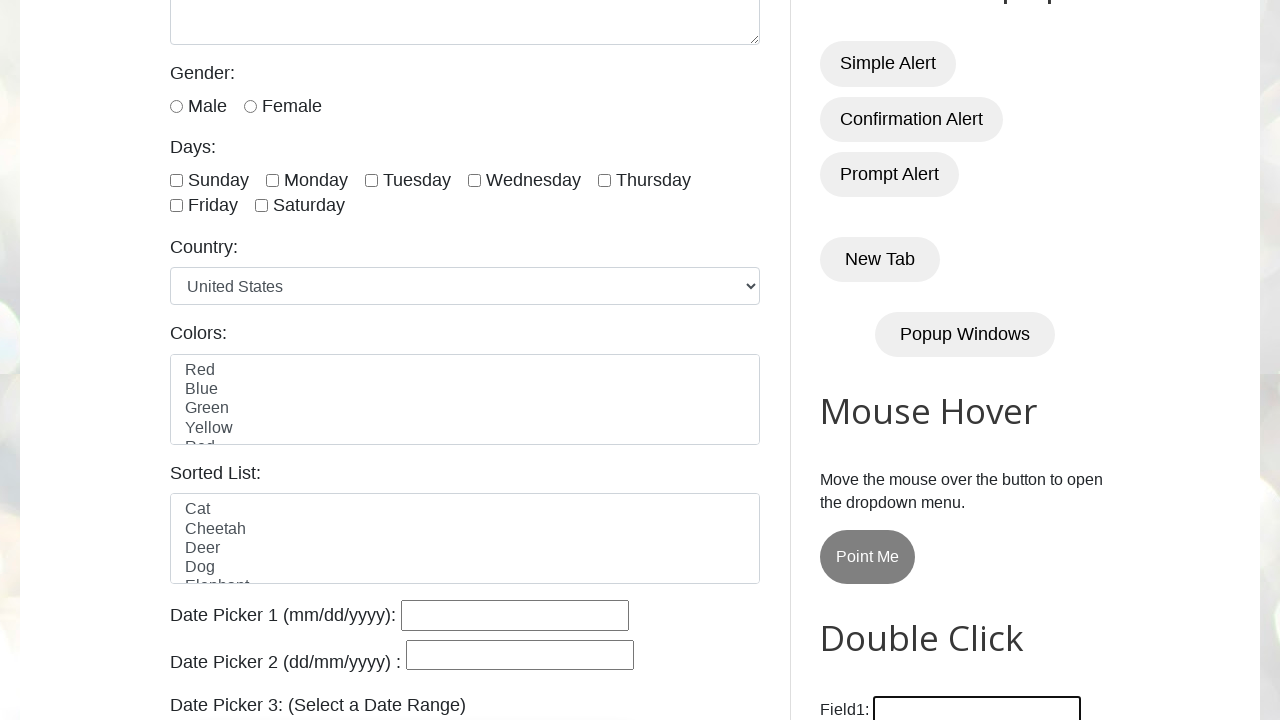

Filled the first text field with 'senior' on xpath=//input[@id='field1']
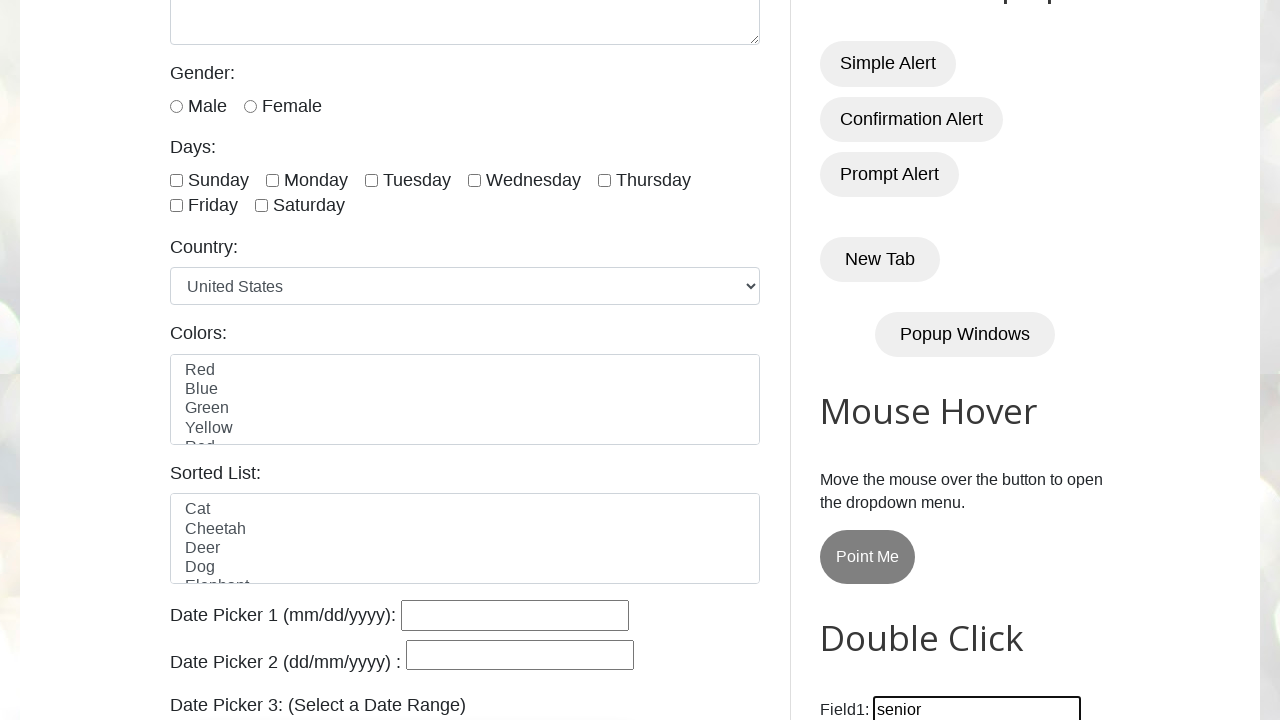

Double-clicked the Copy Text button at (885, 360) on xpath=//button[normalize-space()='Copy Text']
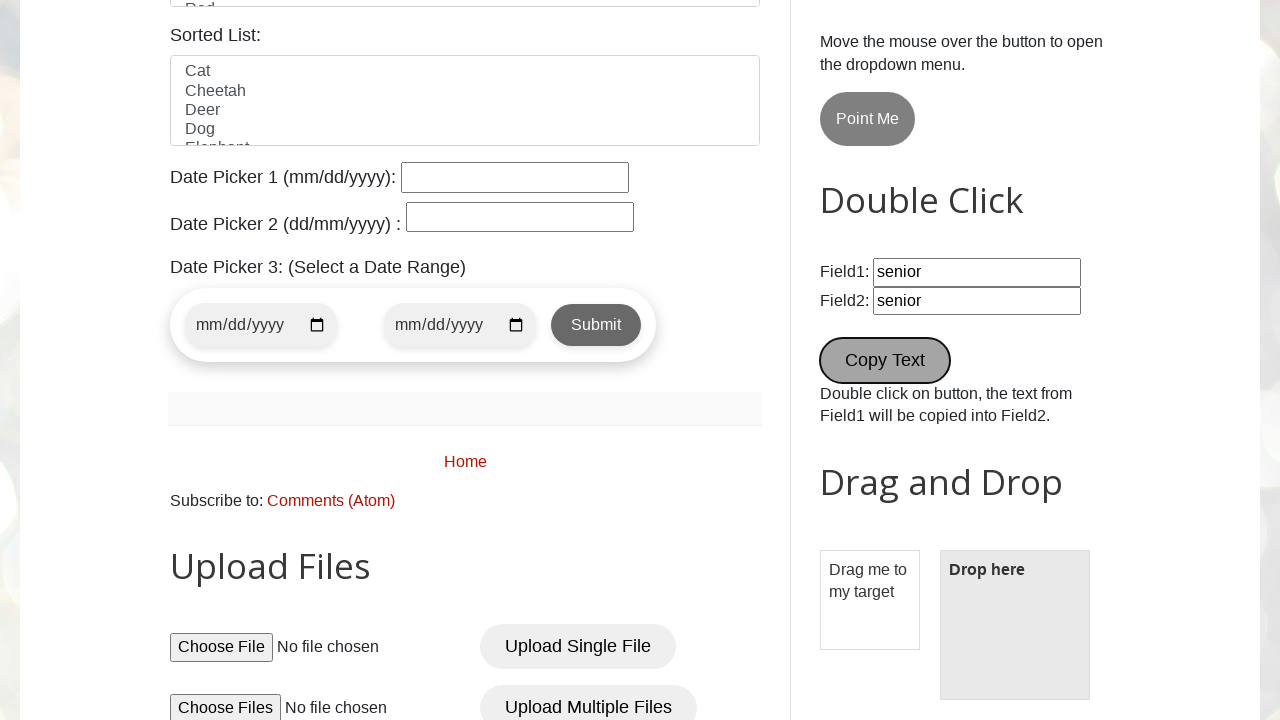

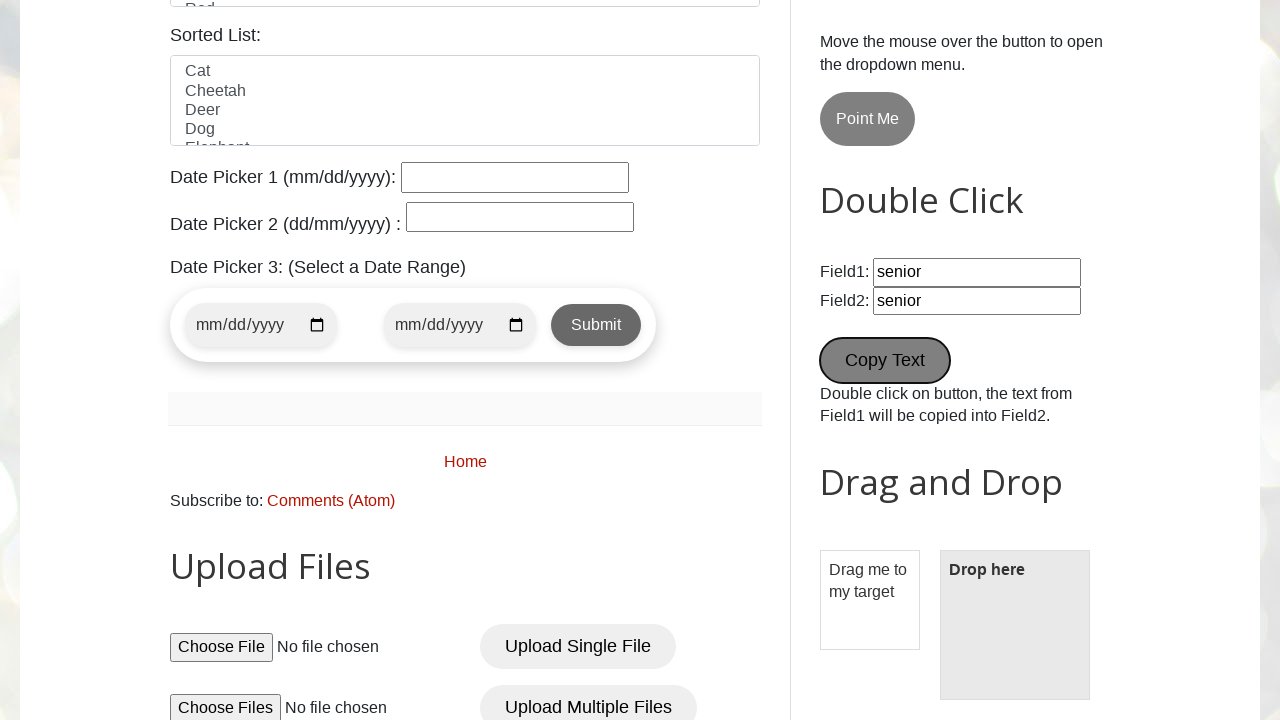